Tests dynamic content loading by clicking a start button and waiting for a hidden element to become visible after loading completes.

Starting URL: http://the-internet.herokuapp.com/dynamic_loading/1

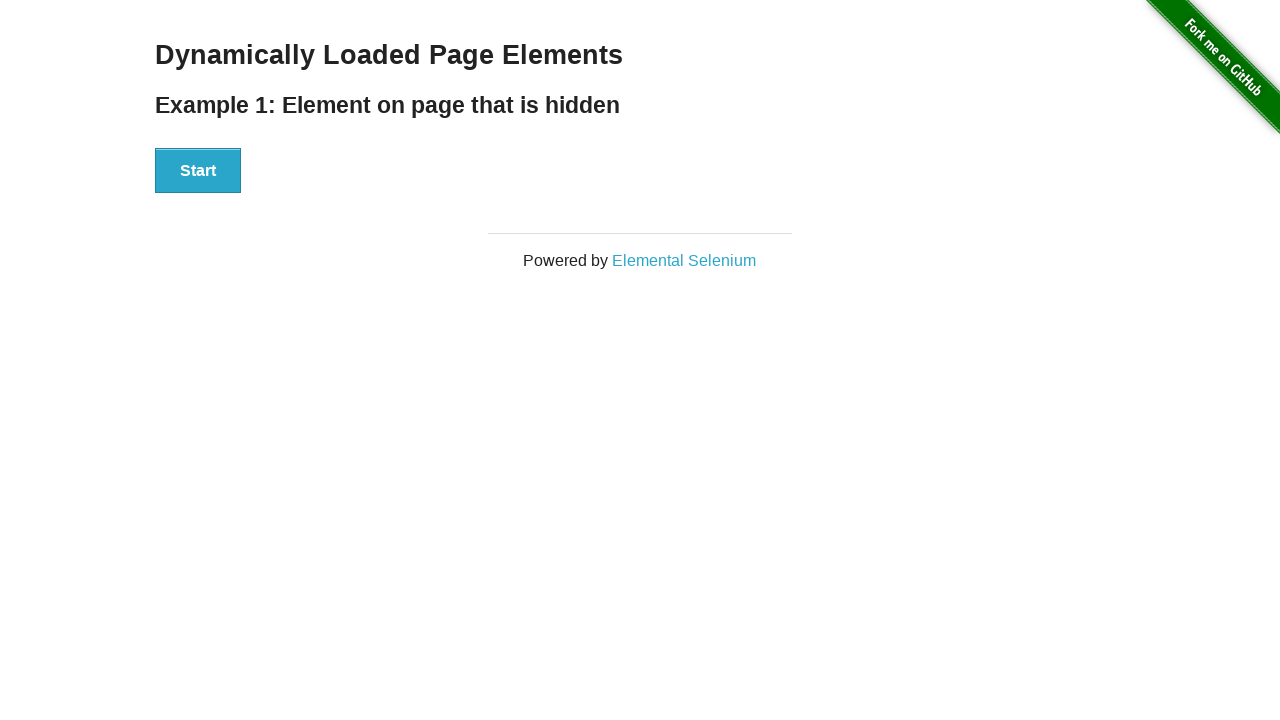

Clicked start button to trigger dynamic content loading at (198, 171) on #start button
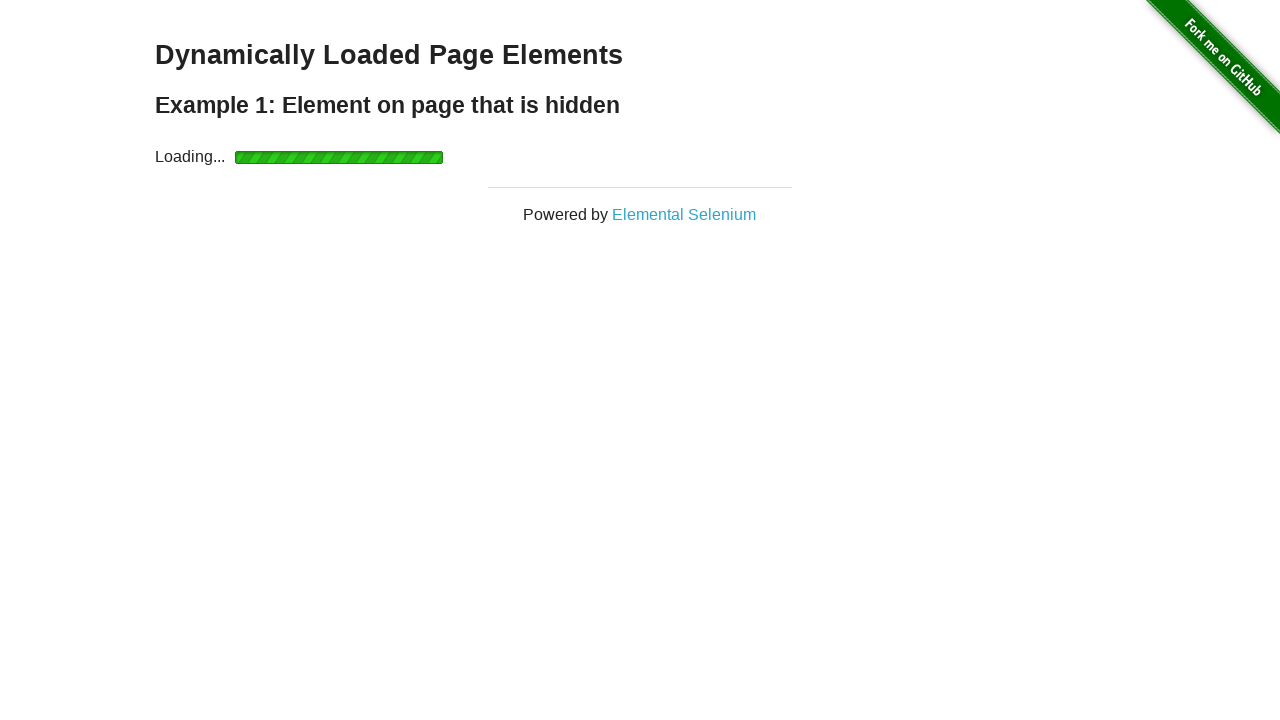

Waited for dynamically loaded message to become visible (timeout: 30s)
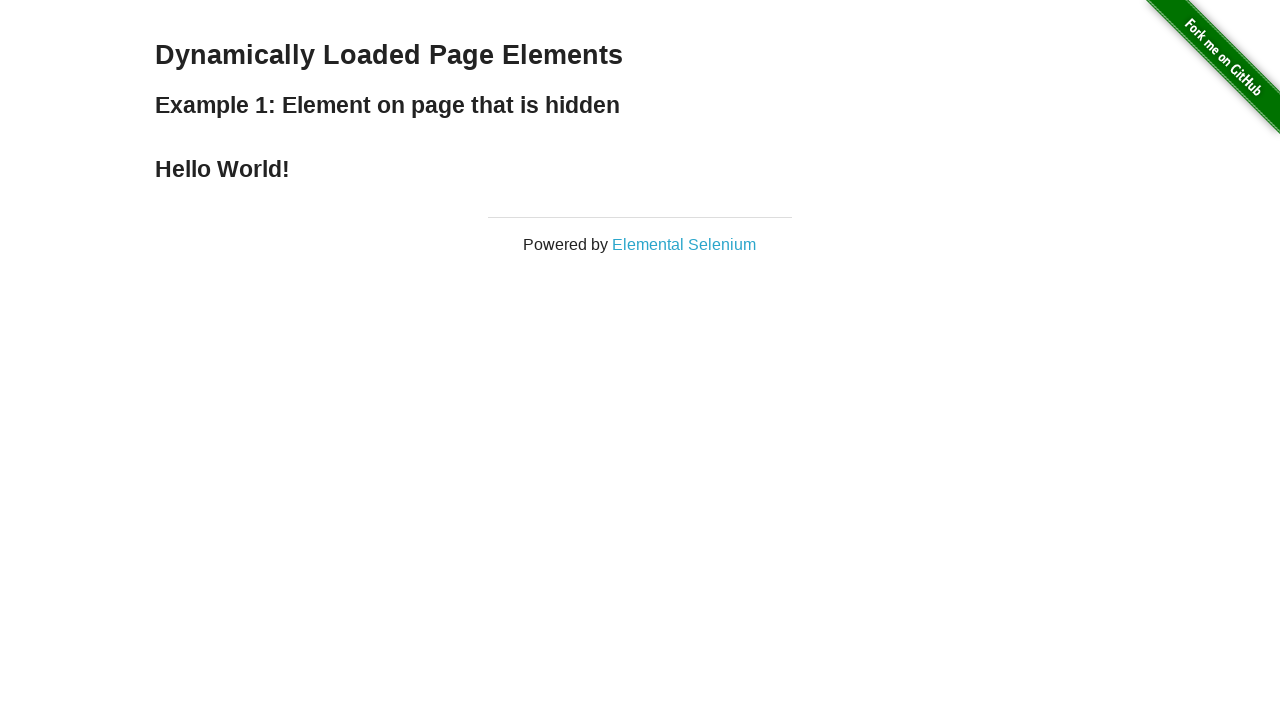

Located the finish message element
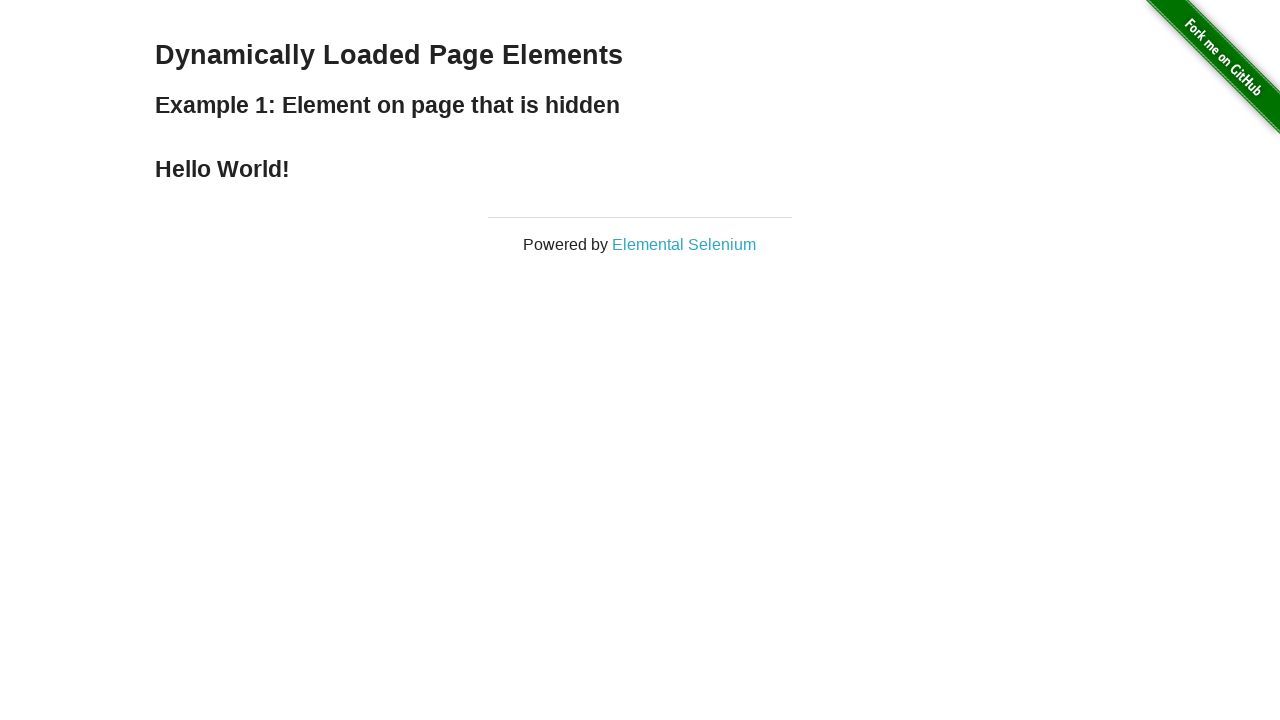

Confirmed finish message element is visible
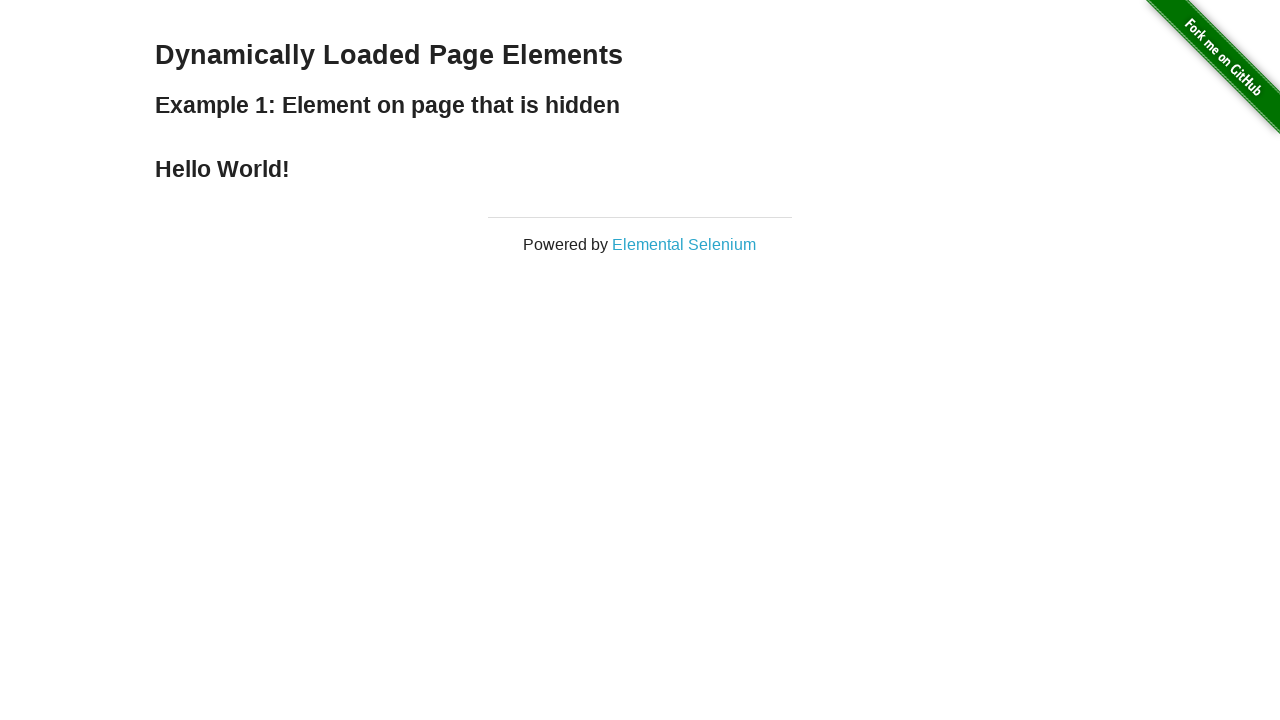

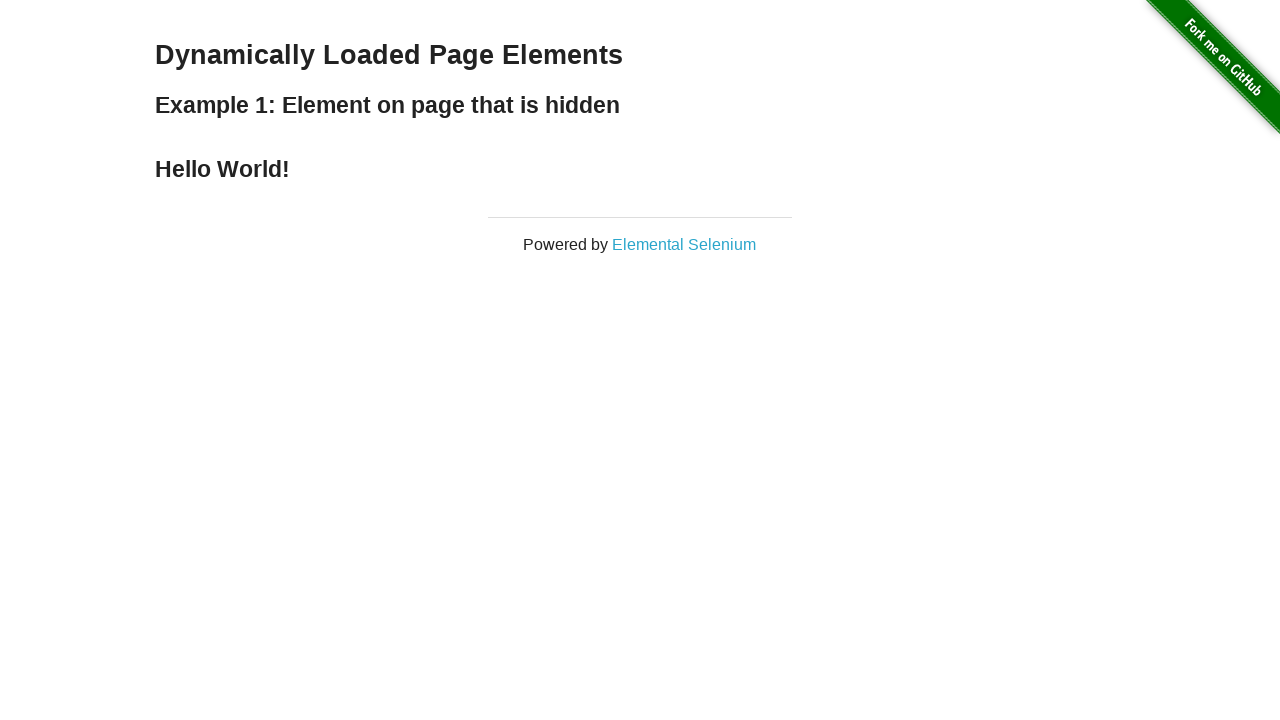